Tests e-commerce functionality by adding multiple vegetable items to cart, proceeding to checkout, and applying a promo code

Starting URL: https://rahulshettyacademy.com/seleniumPractise/

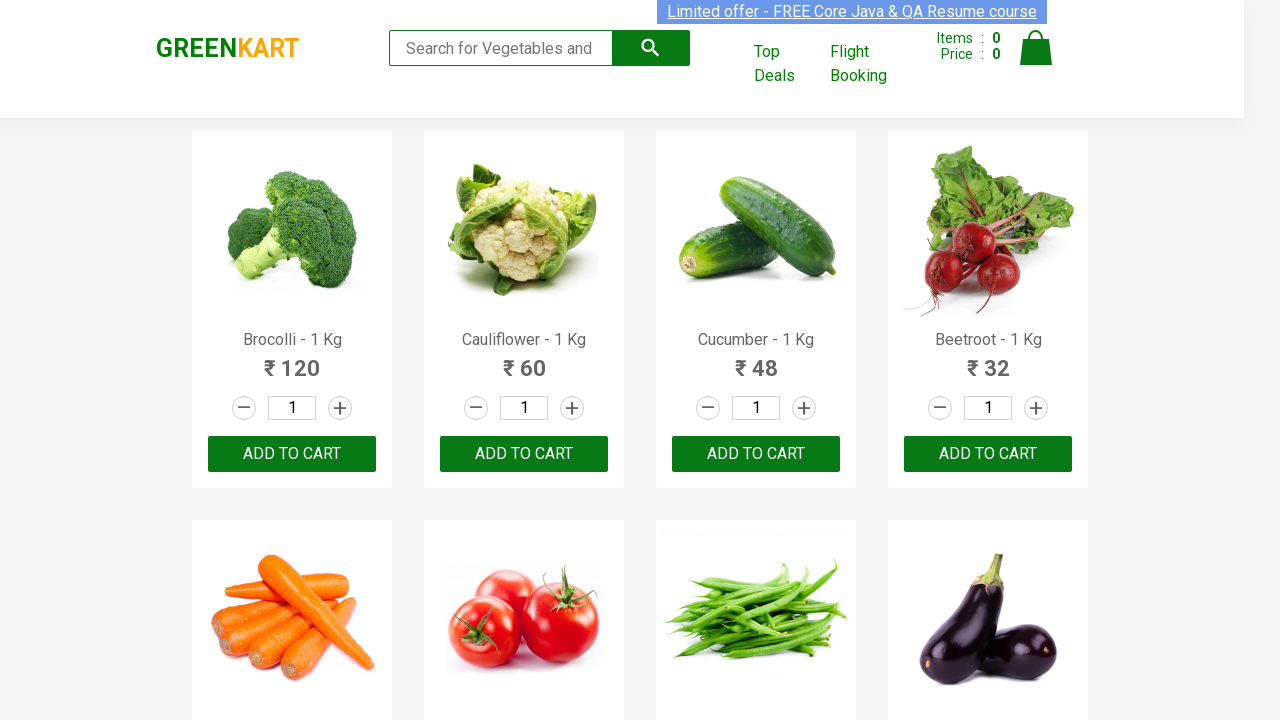

Retrieved all product name elements from page
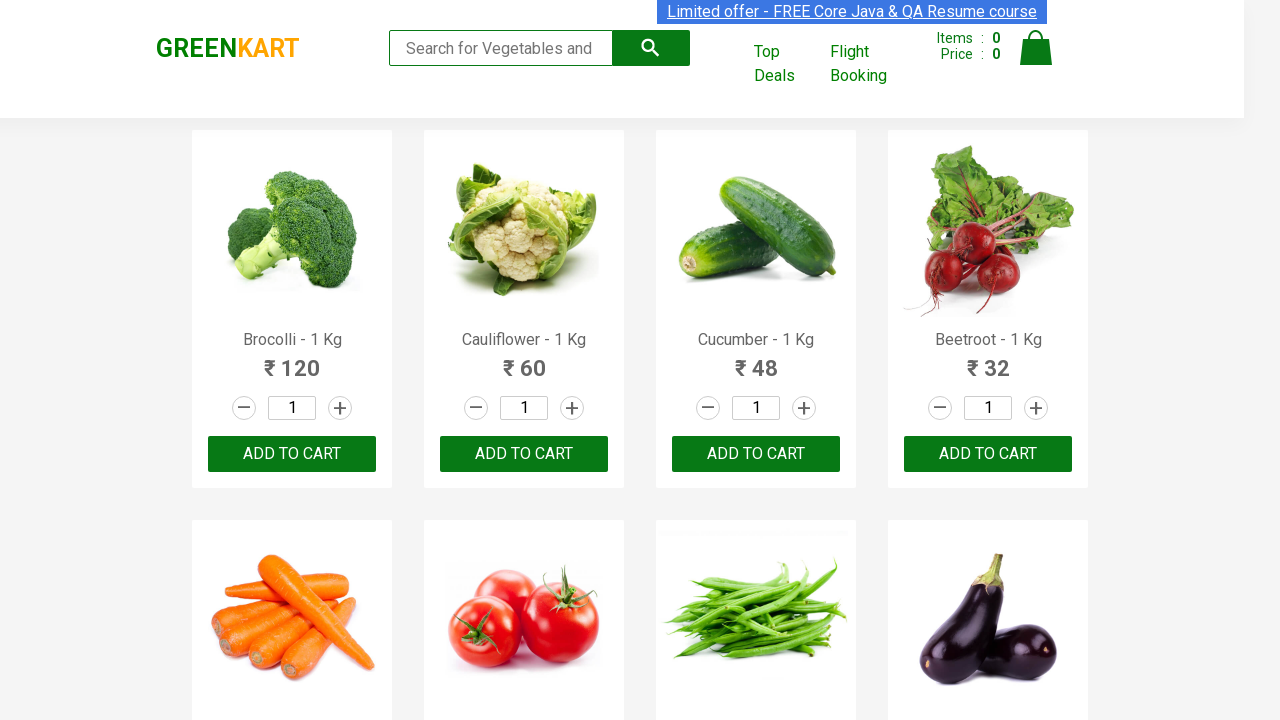

Extracted product name: Brocolli
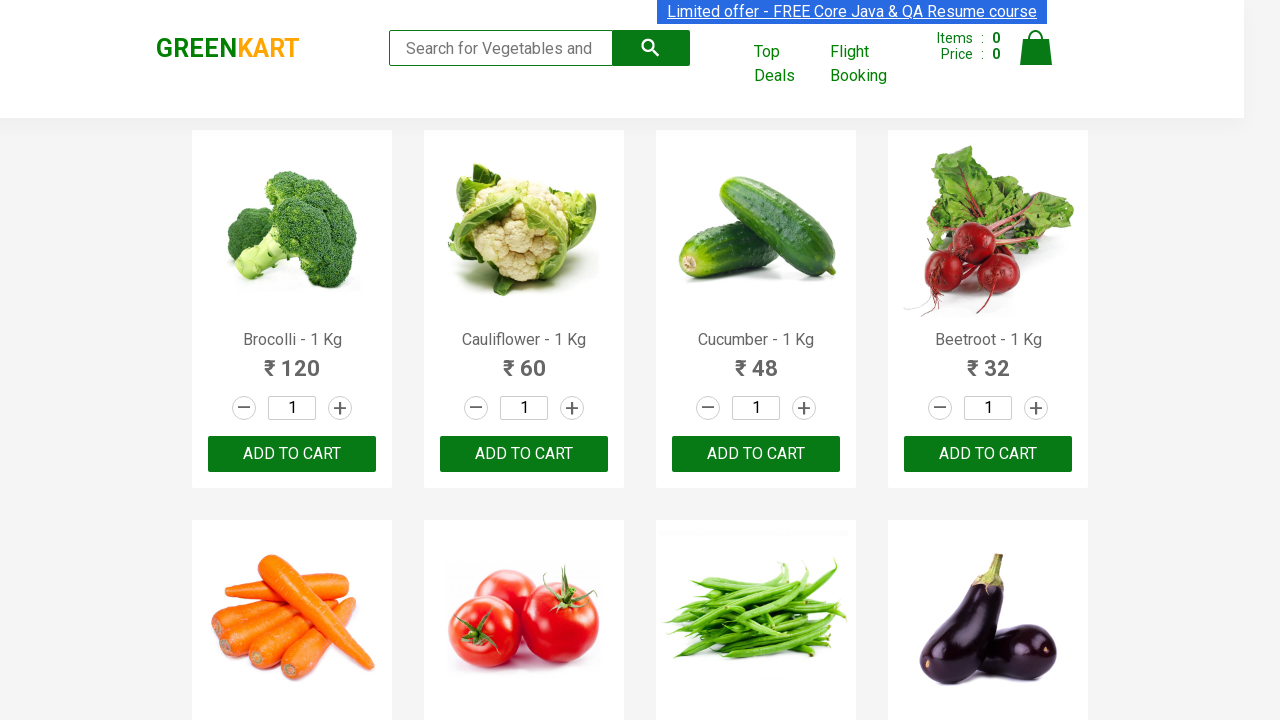

Added 'Brocolli' to cart (item 1 of 4) at (292, 454) on div.product-action >> nth=0
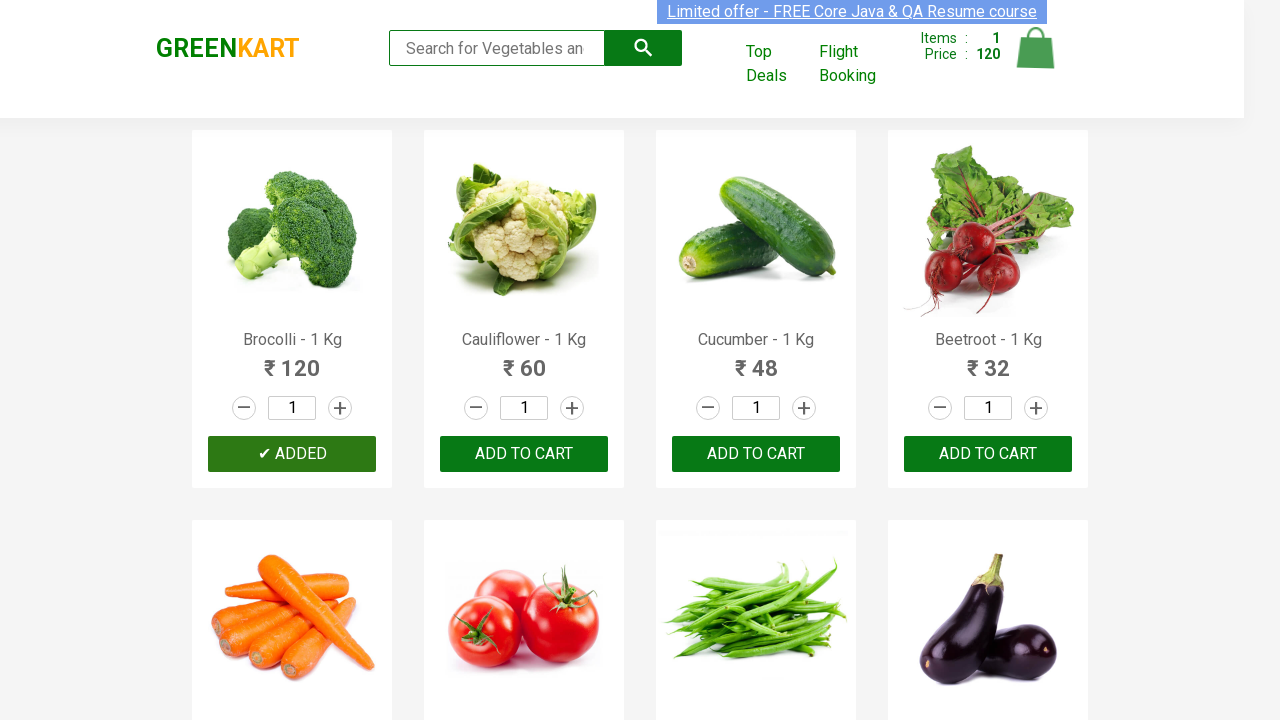

Extracted product name: Cauliflower
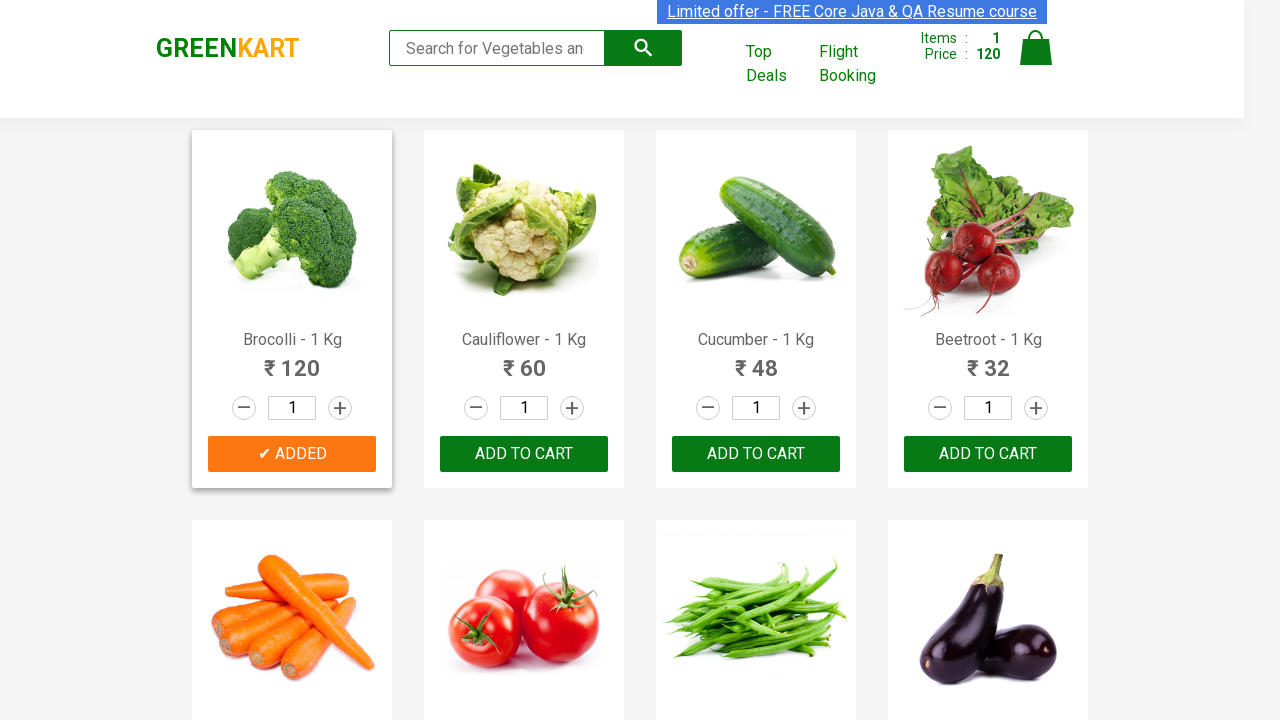

Extracted product name: Cucumber
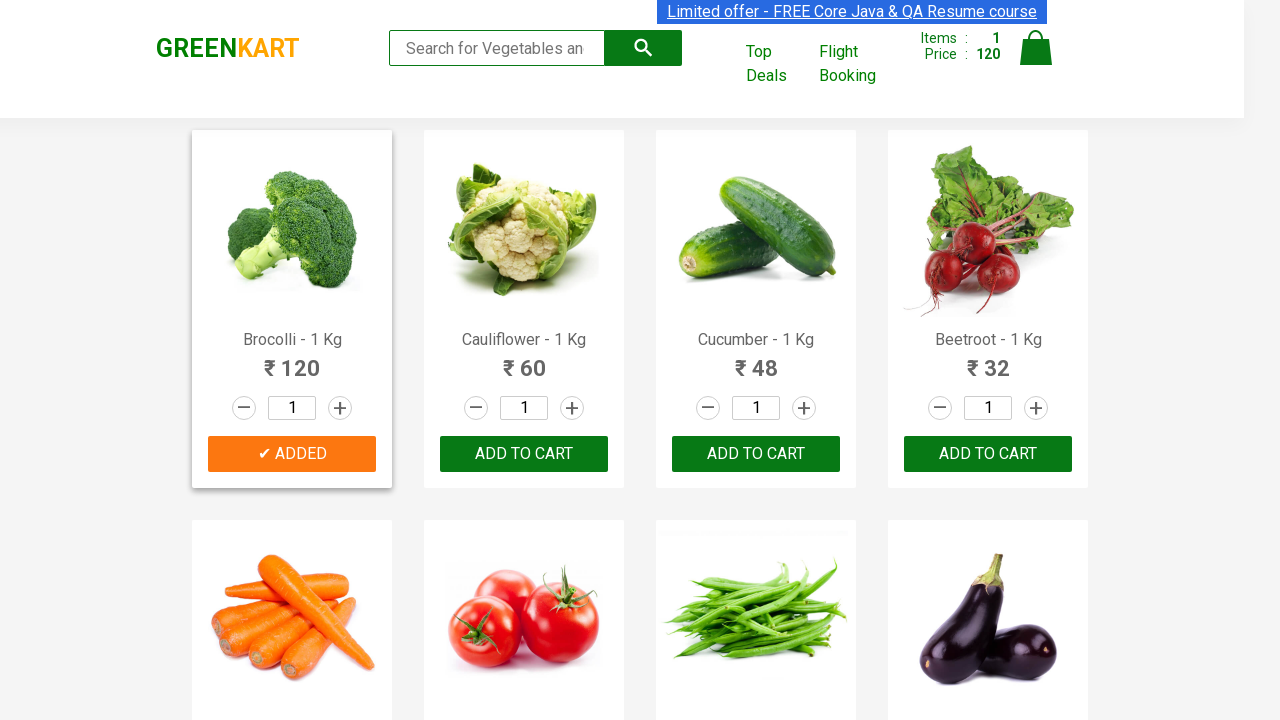

Added 'Cucumber' to cart (item 2 of 4) at (756, 454) on div.product-action >> nth=2
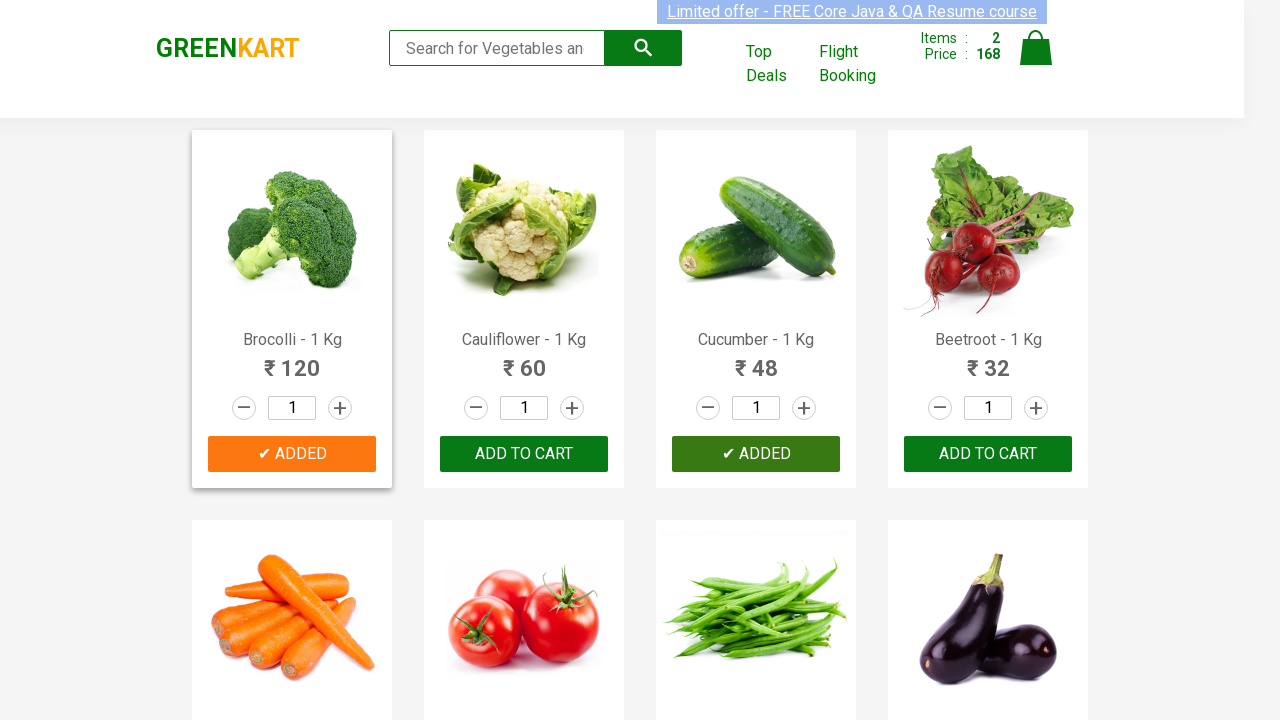

Extracted product name: Beetroot
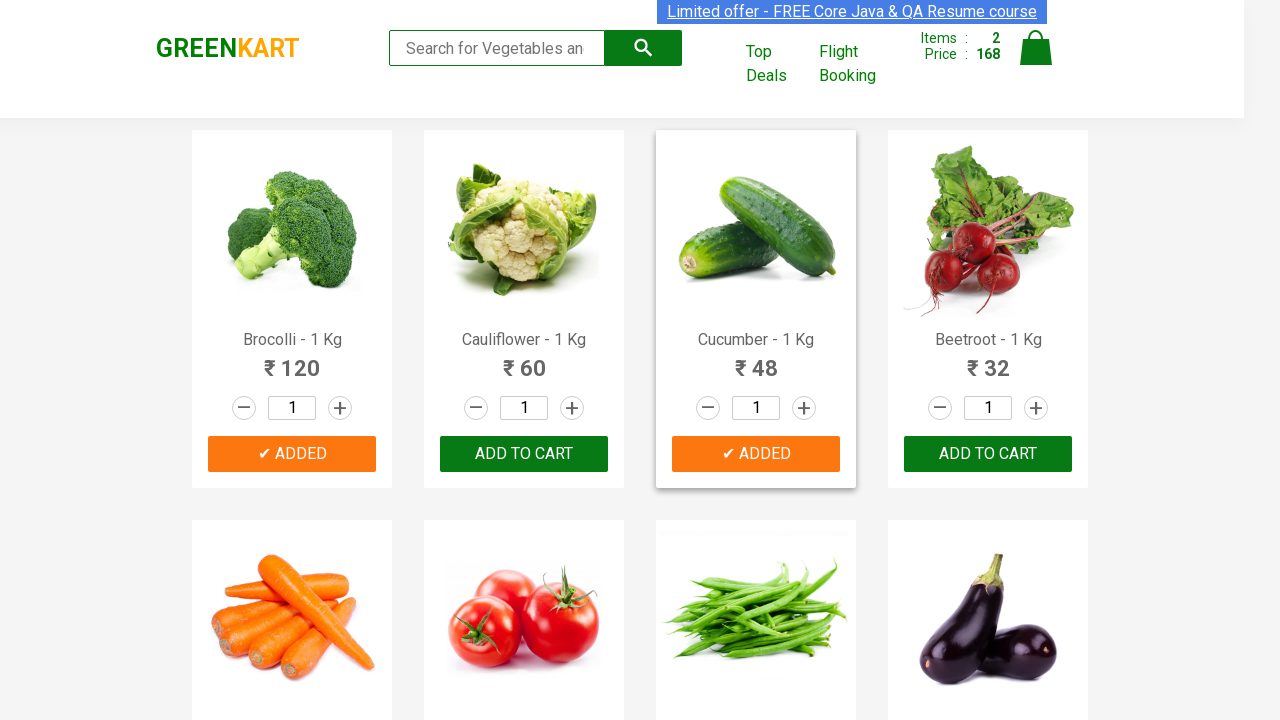

Added 'Beetroot' to cart (item 3 of 4) at (988, 454) on div.product-action >> nth=3
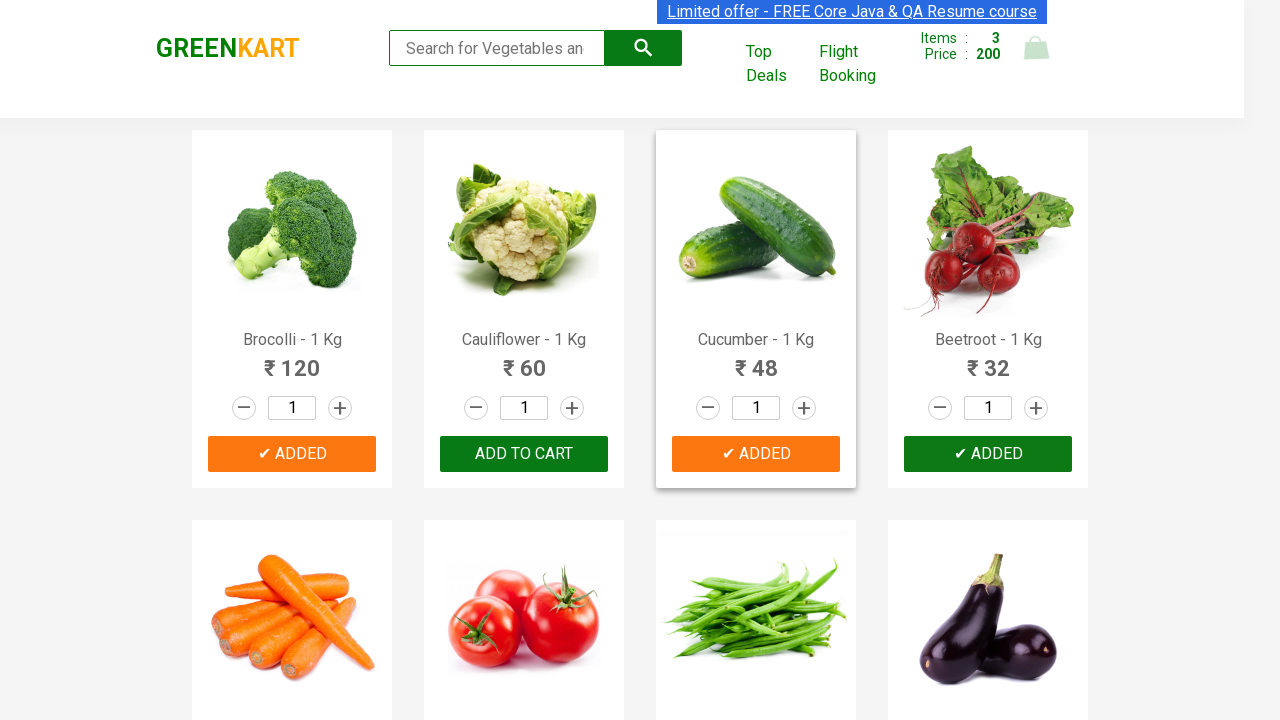

Extracted product name: Carrot
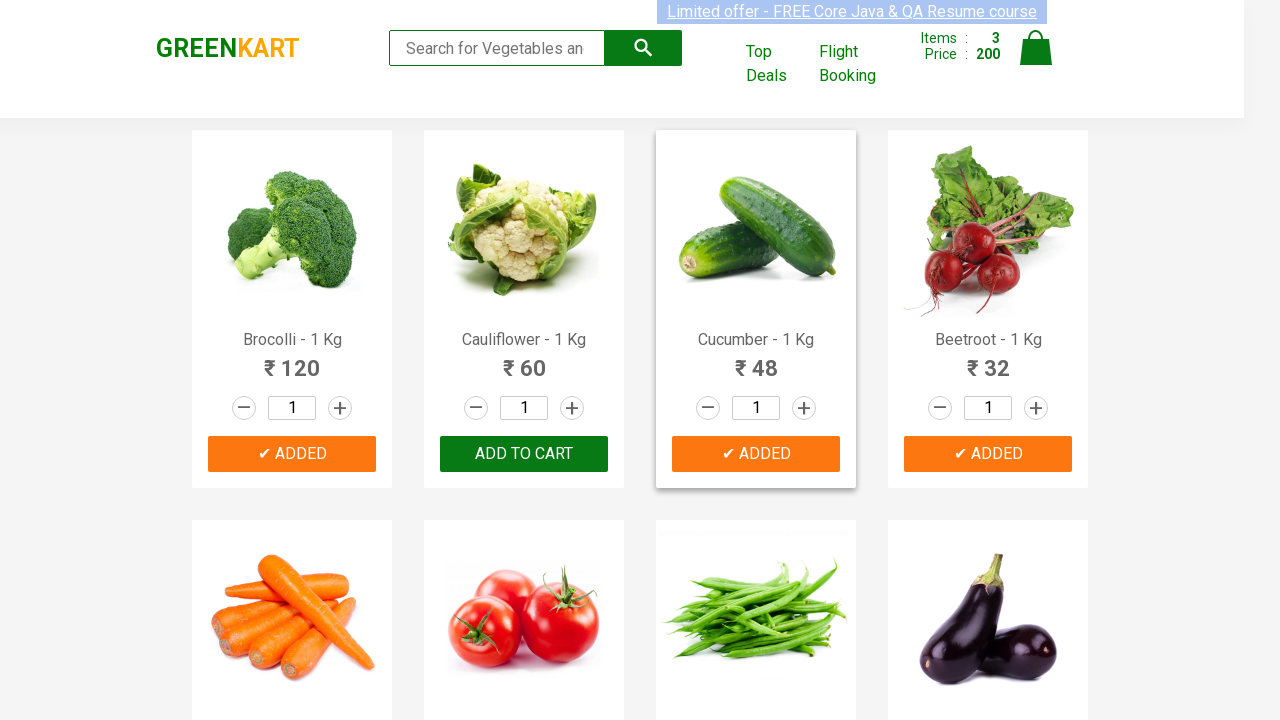

Extracted product name: Tomato
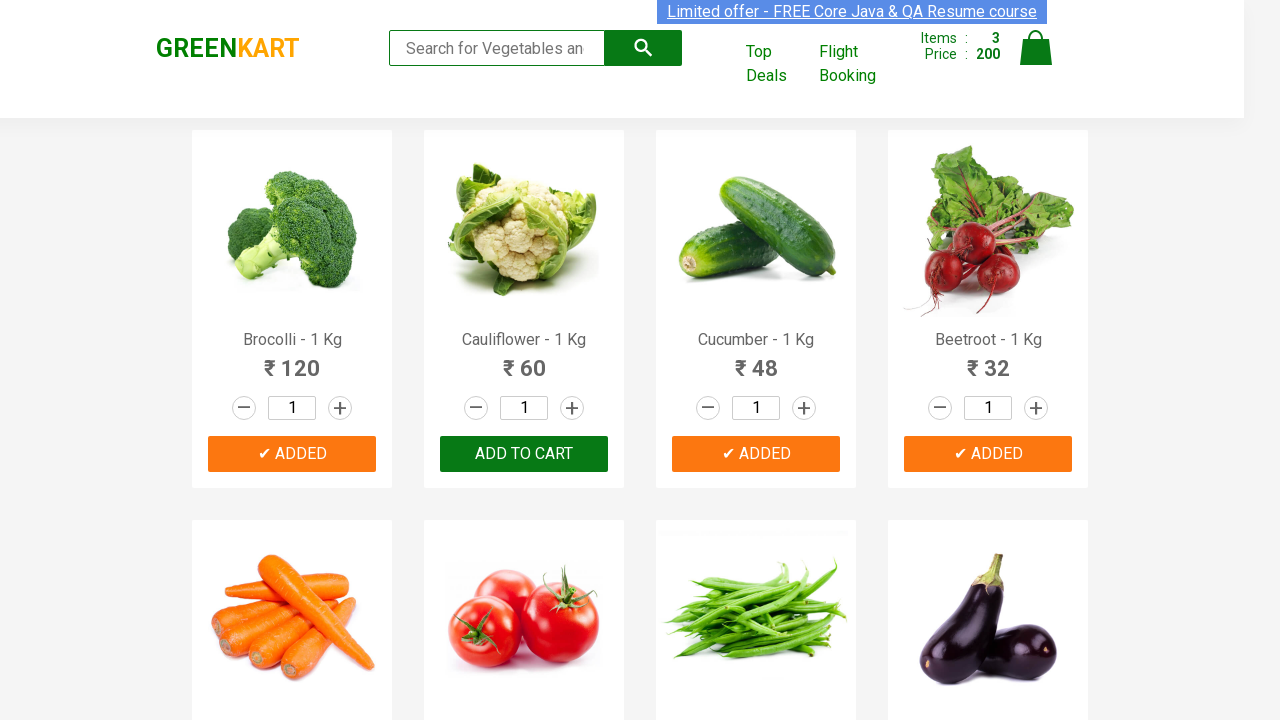

Extracted product name: Beans
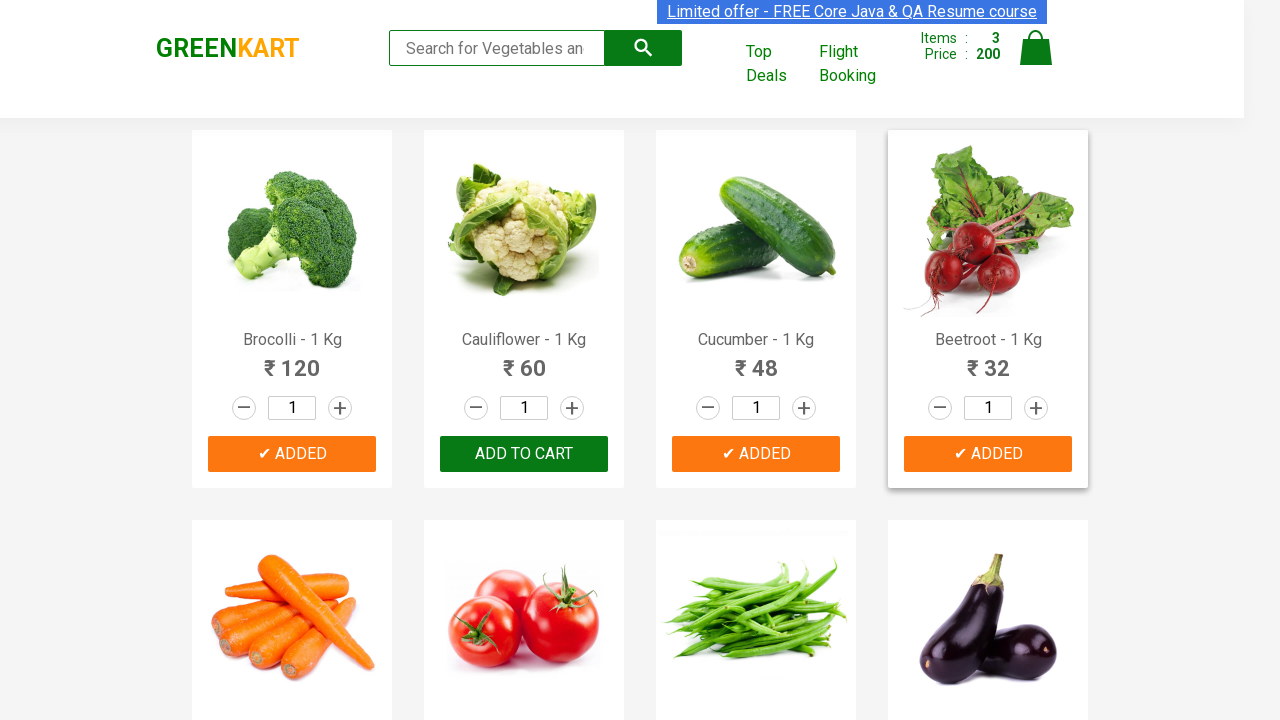

Extracted product name: Brinjal
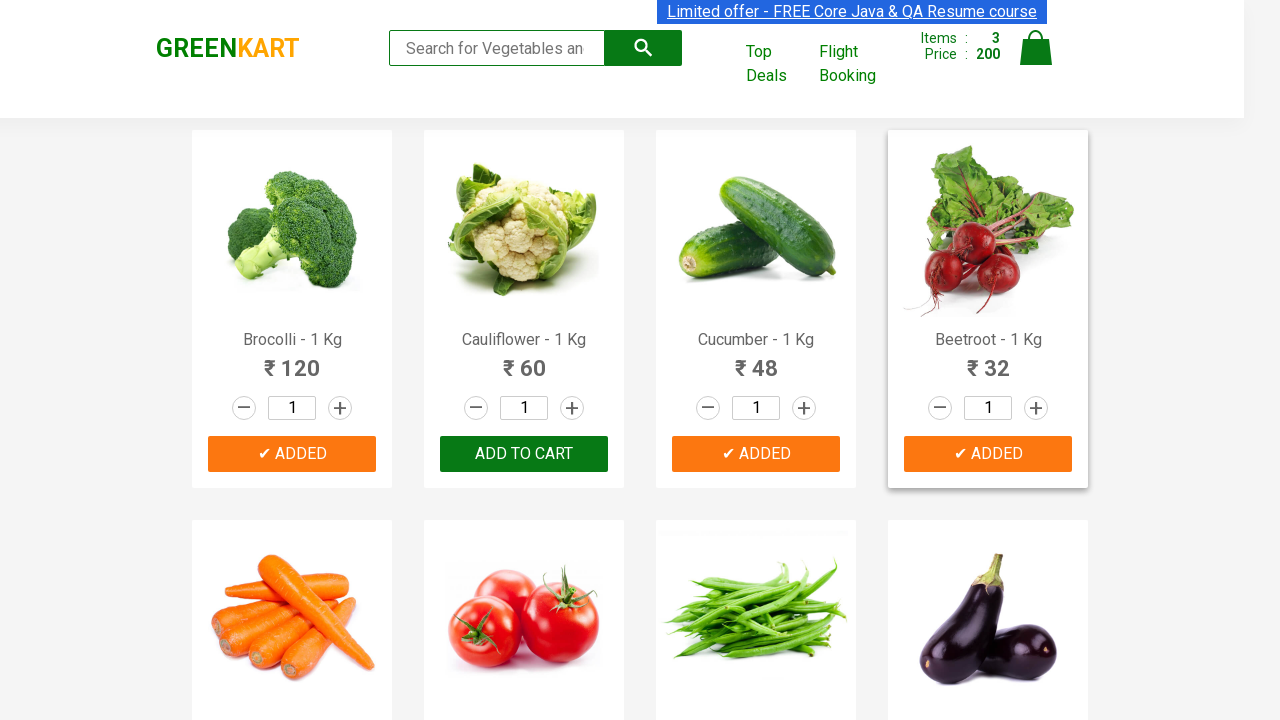

Added 'Brinjal' to cart (item 4 of 4) at (988, 360) on div.product-action >> nth=7
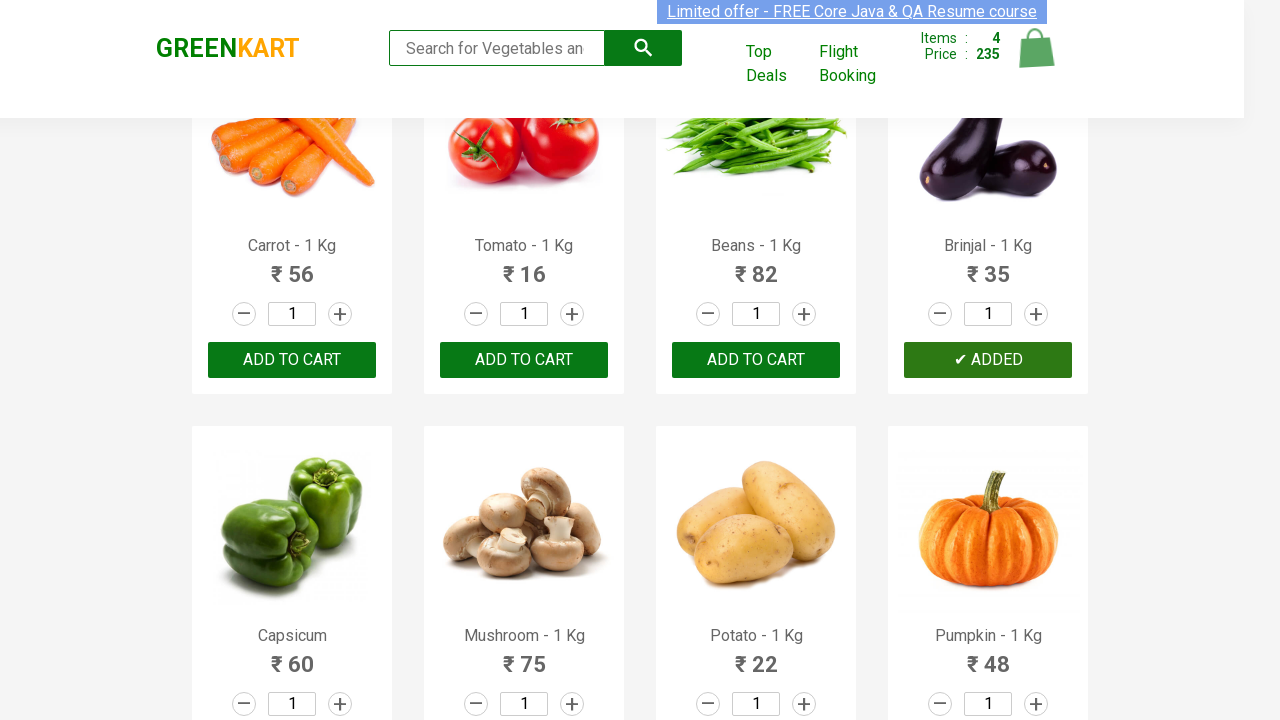

Clicked cart icon to view shopping cart at (1036, 48) on img[alt='Cart']
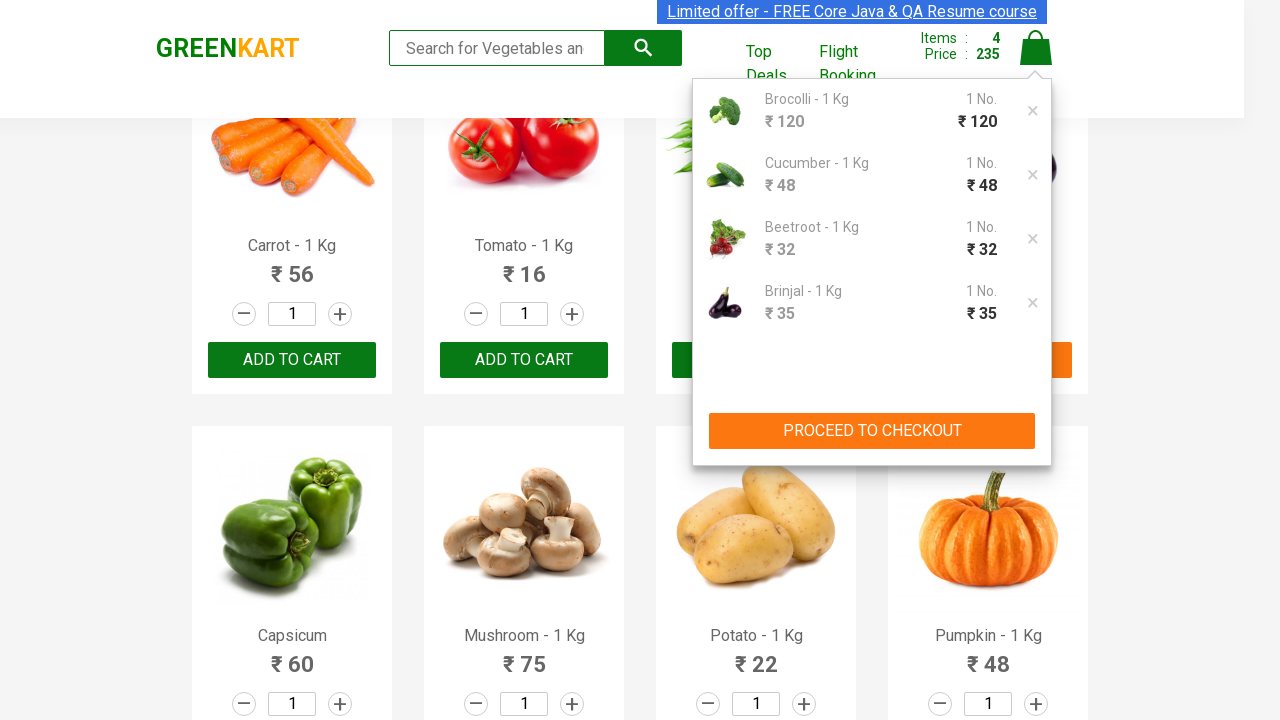

Clicked PROCEED TO CHECKOUT button at (872, 431) on xpath=//button[contains(text(),'PROCEED TO CHECKOUT')]
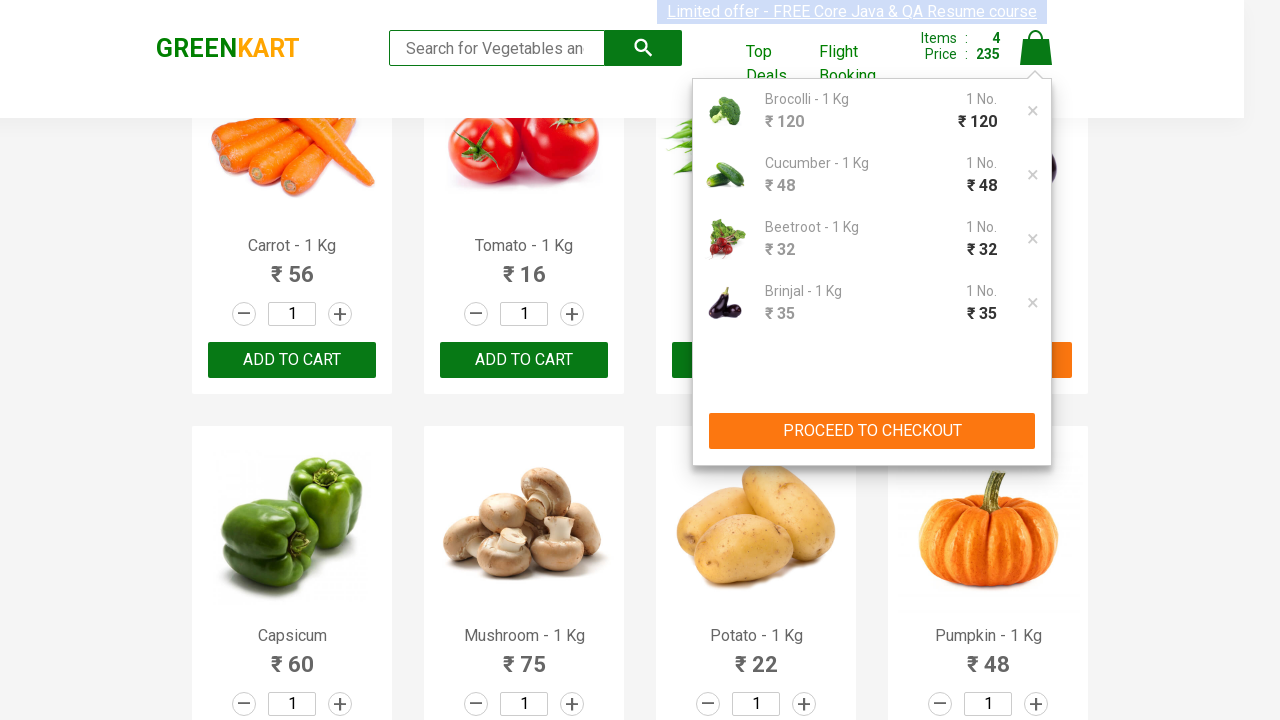

Promo code input field loaded
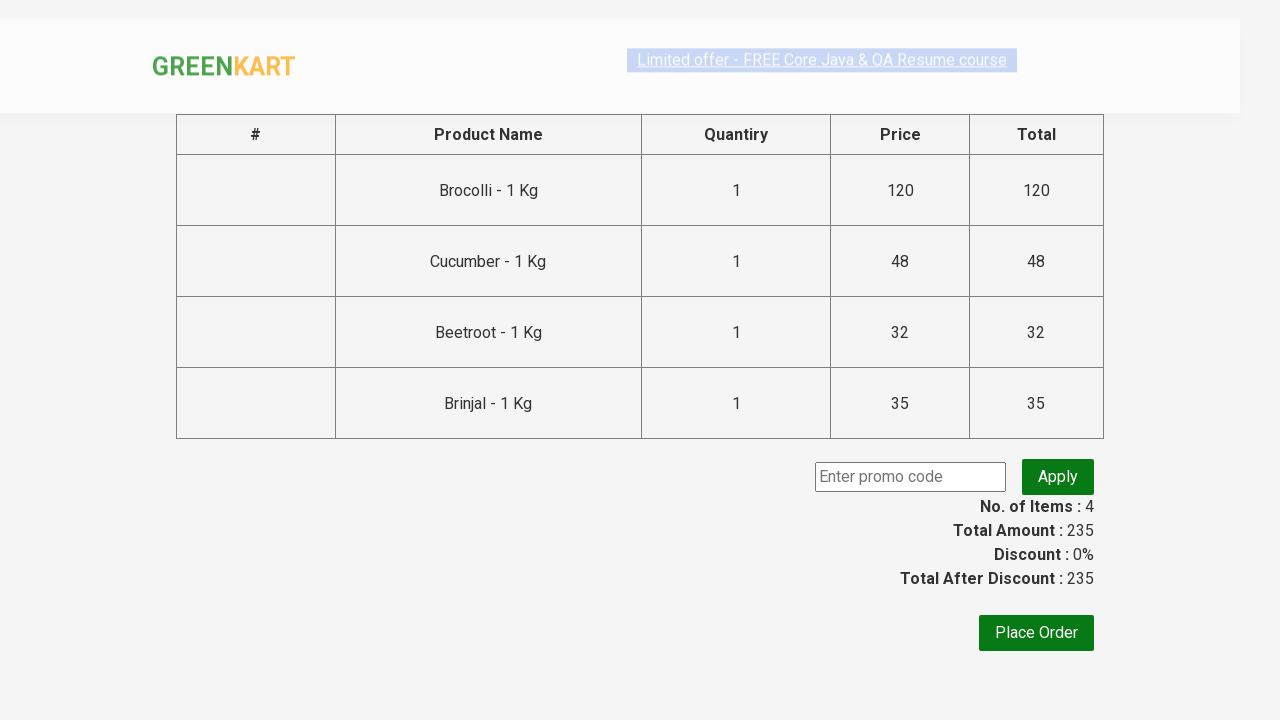

Entered promo code 'rahulshettyacademy' into input field on input.promoCode
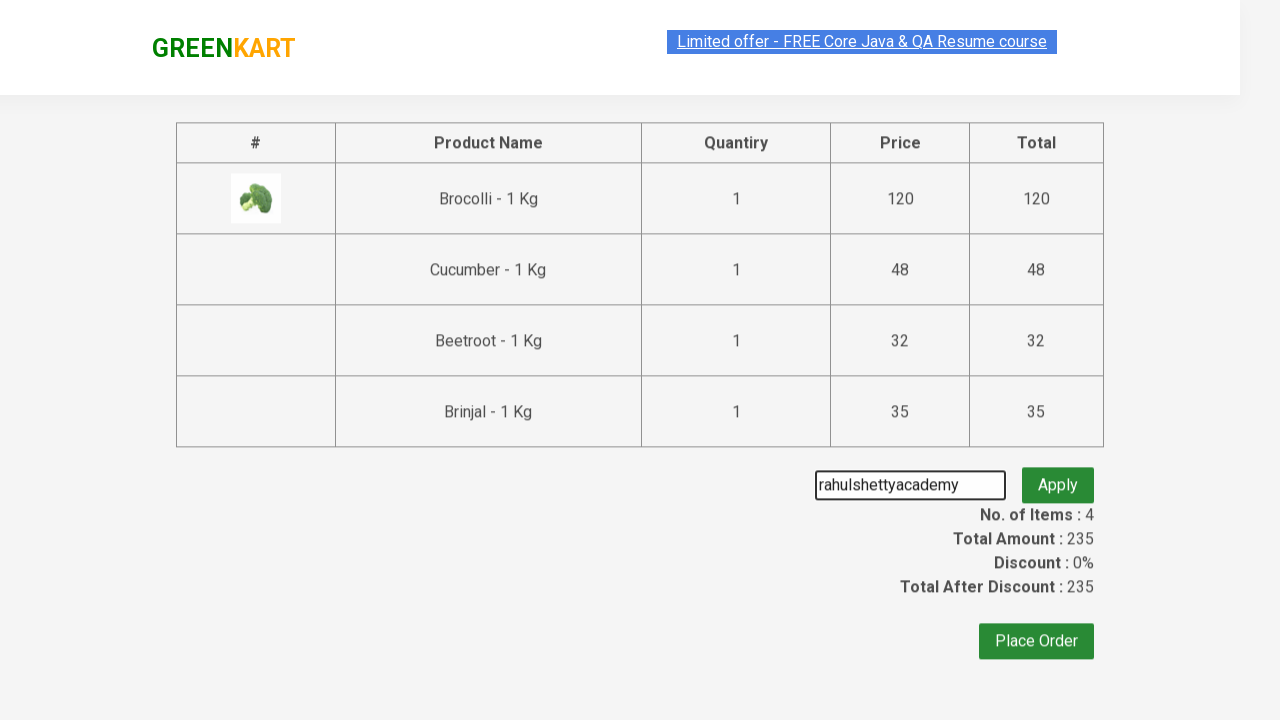

Clicked Apply button to apply promo code at (1058, 477) on button.promoBtn
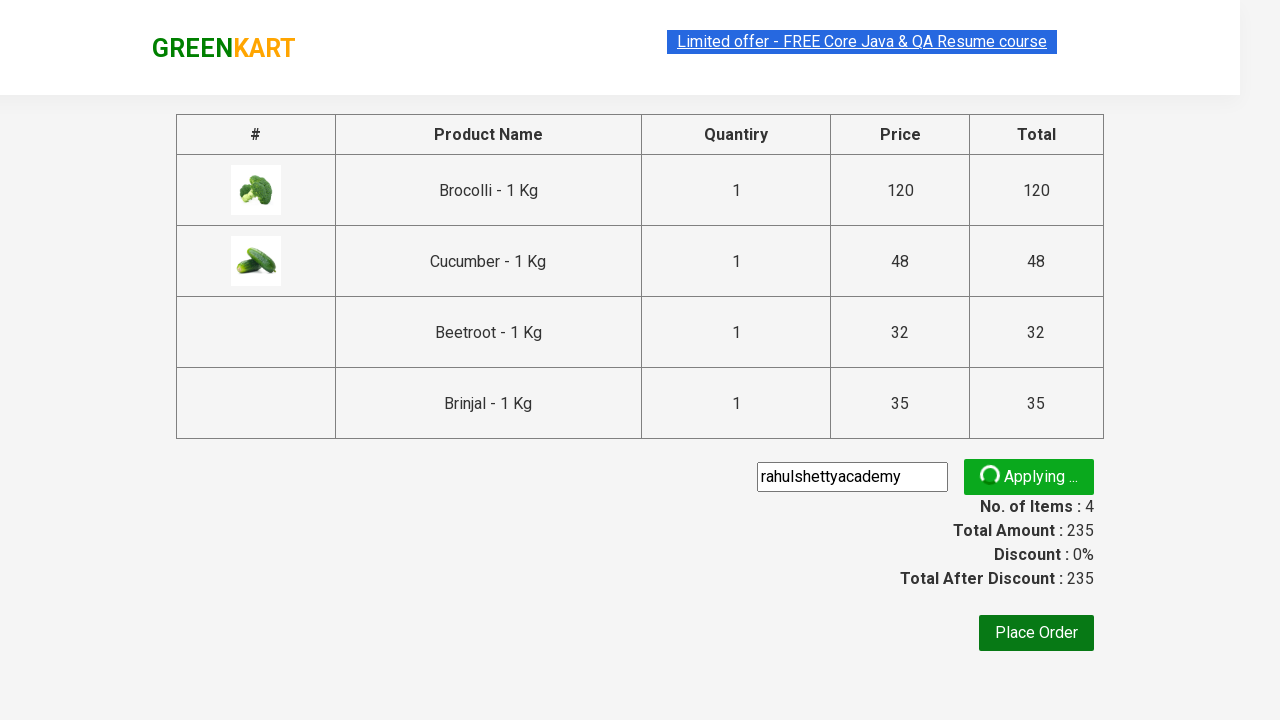

Promo code application message displayed
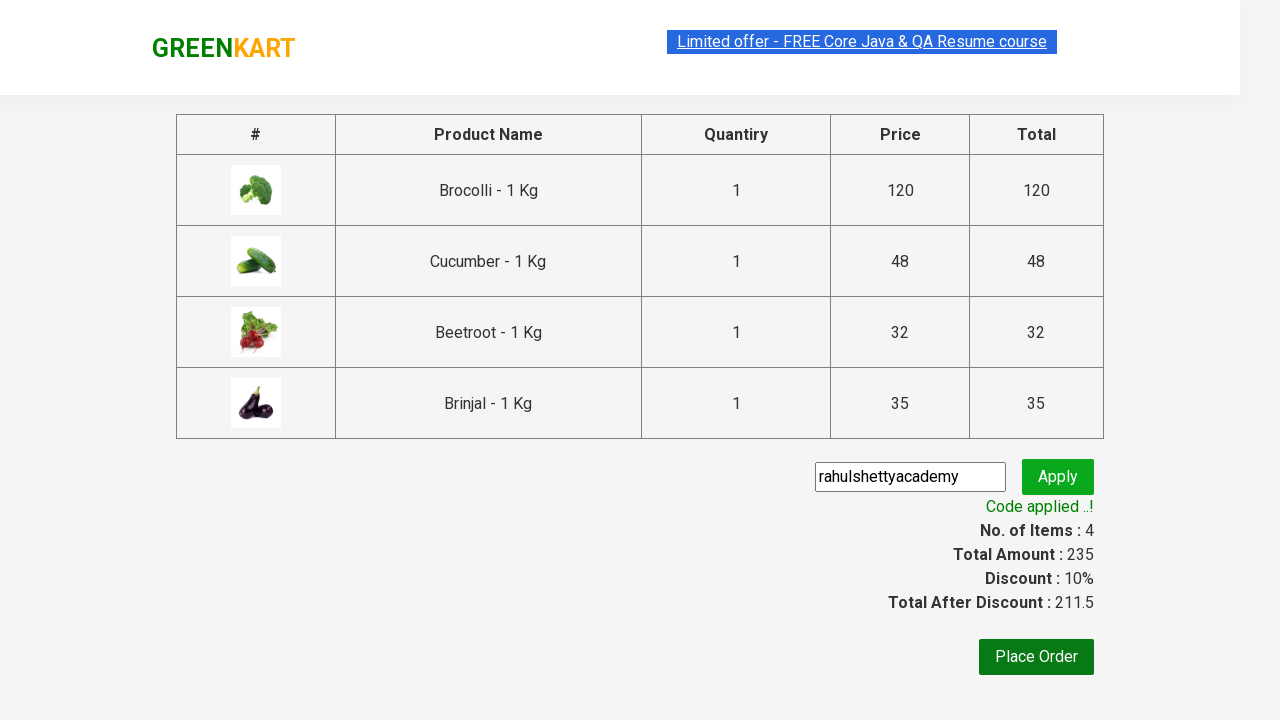

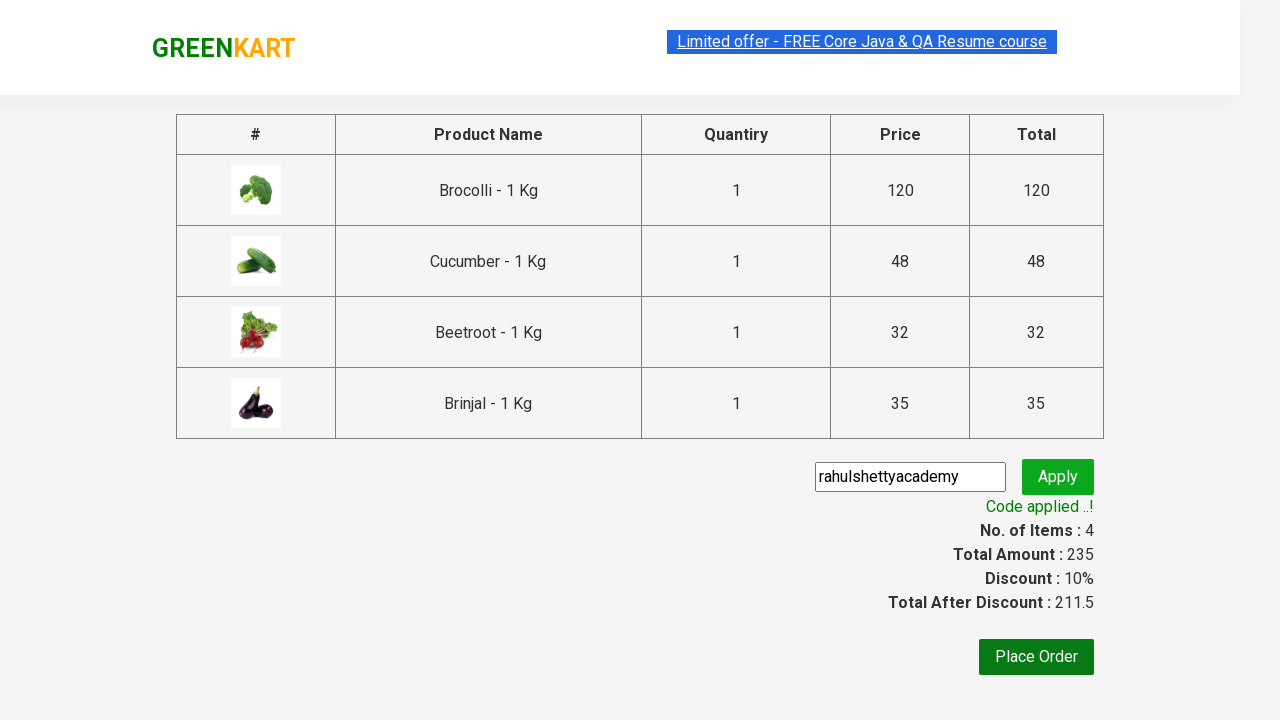